Tests static dropdown selection functionality by selecting options using different methods: by index, by visible text, and by value on a currency dropdown.

Starting URL: https://rahulshettyacademy.com/dropdownsPractise/

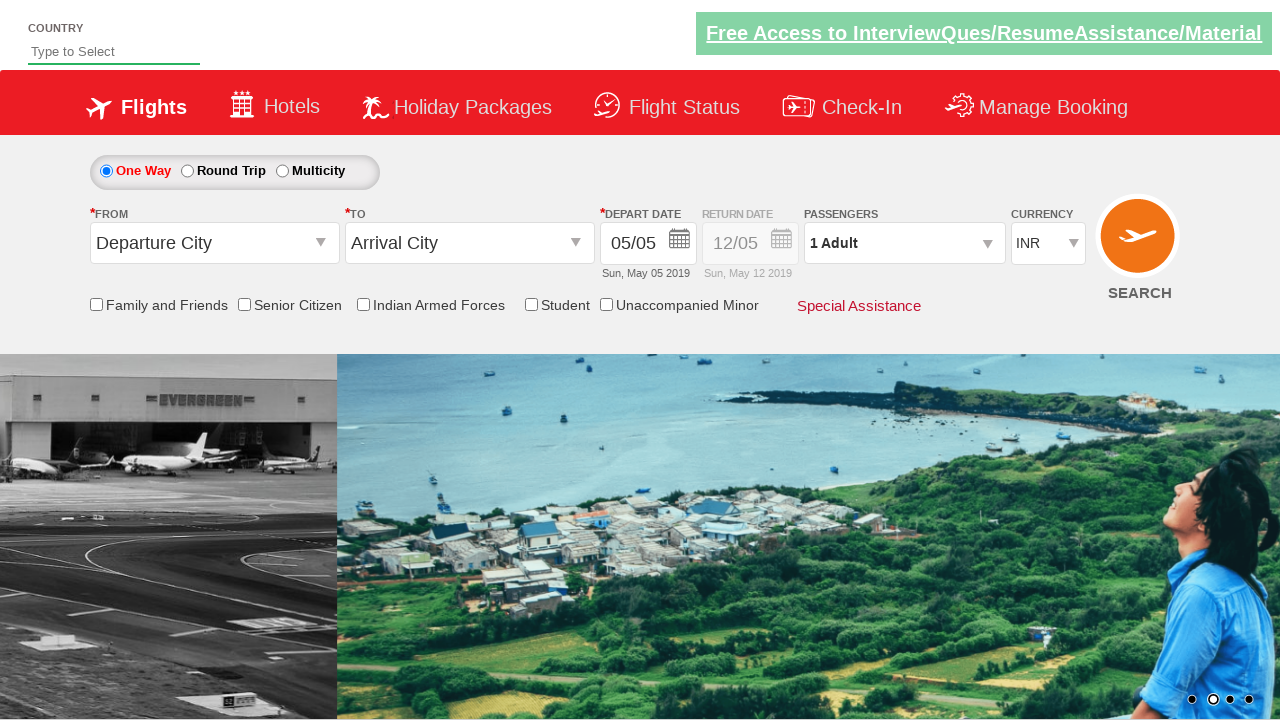

Waited for currency dropdown to be available
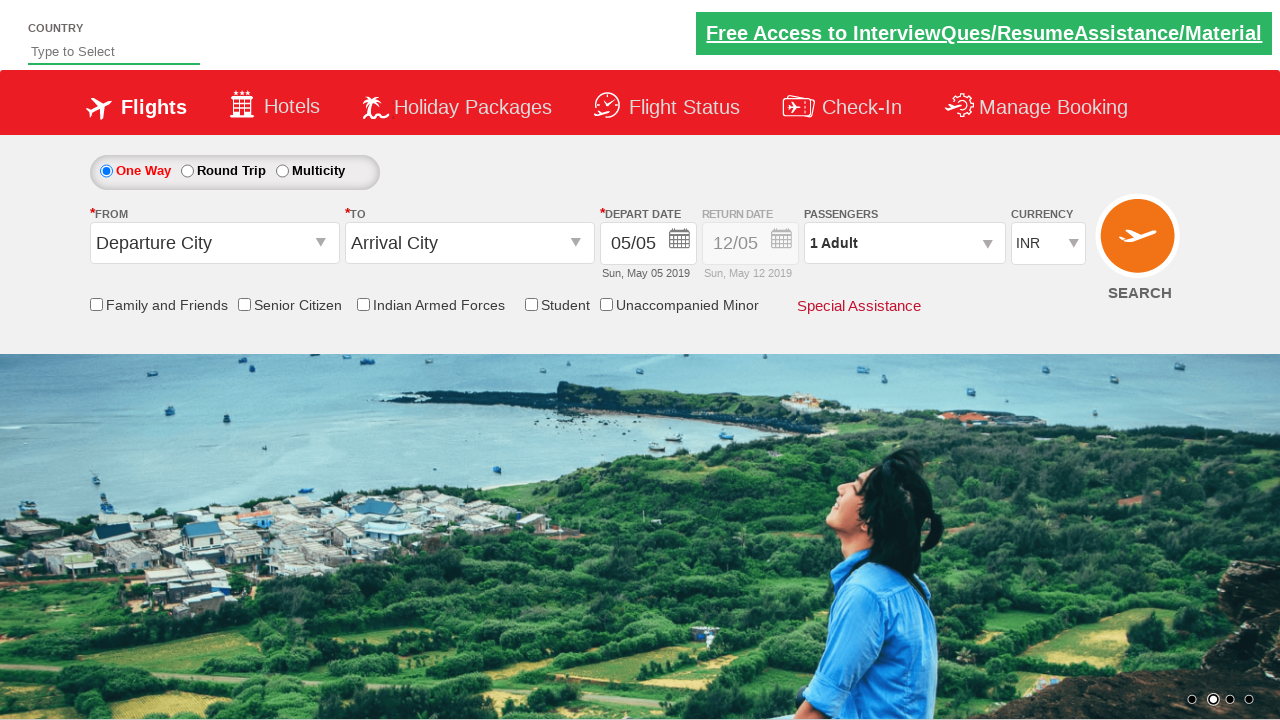

Selected dropdown option by index 3 (4th option) on #ctl00_mainContent_DropDownListCurrency
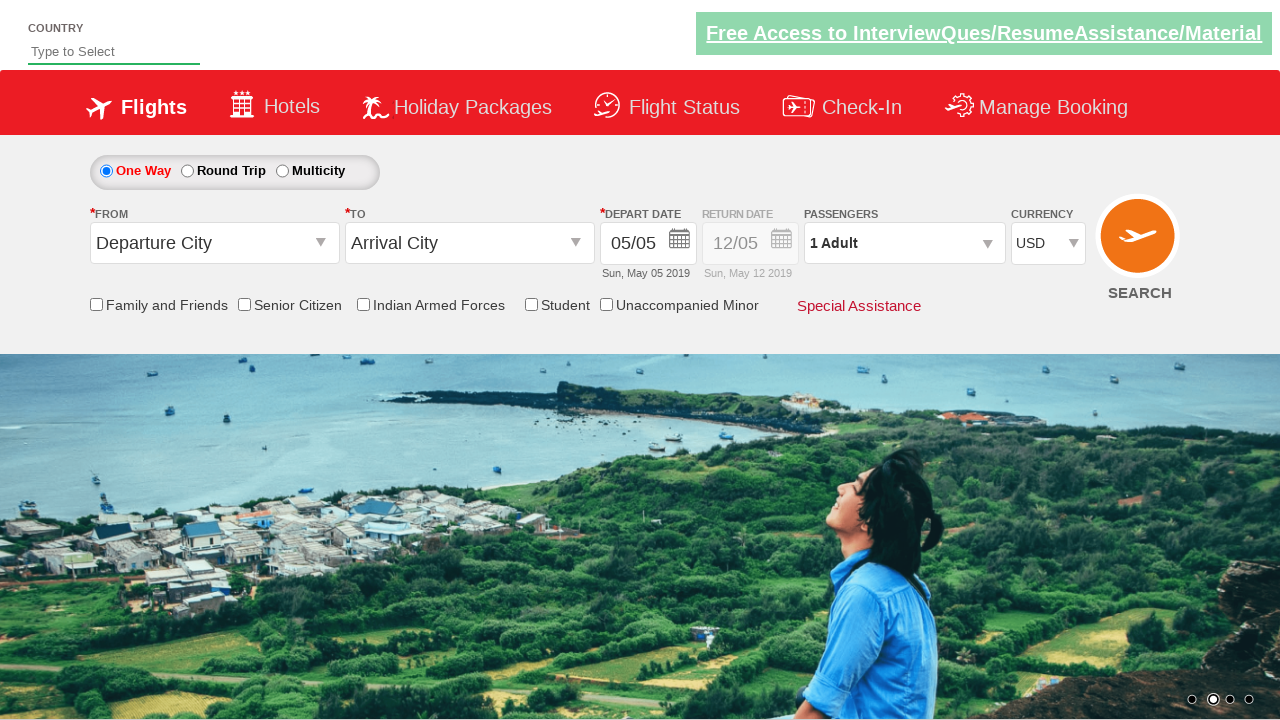

Retrieved selected option text: USD
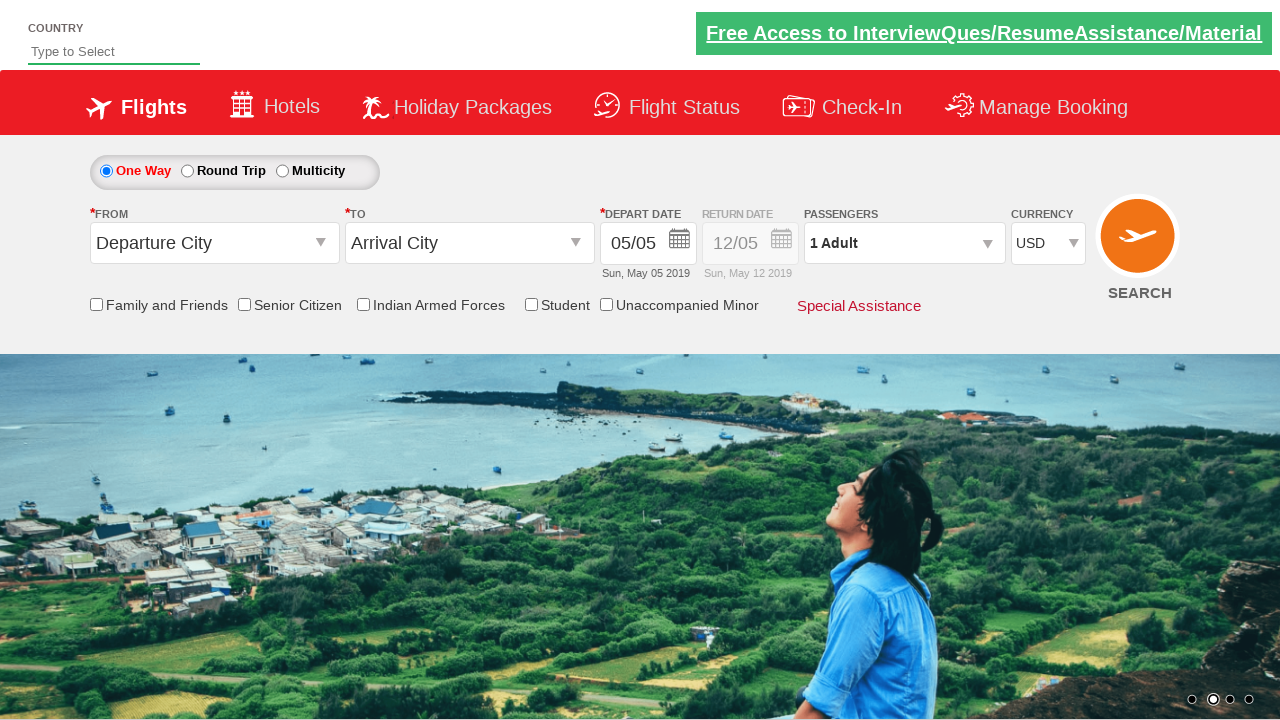

Selected dropdown option by visible text 'AED' on #ctl00_mainContent_DropDownListCurrency
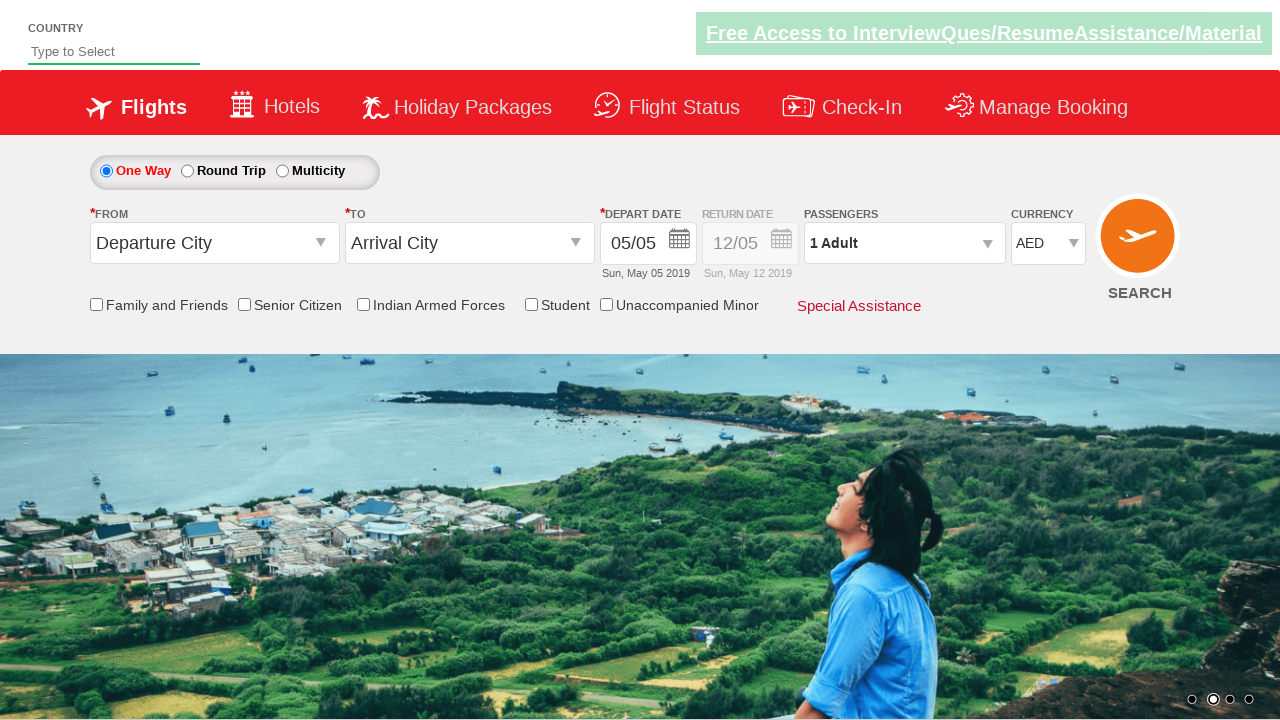

Retrieved selected option text: AED
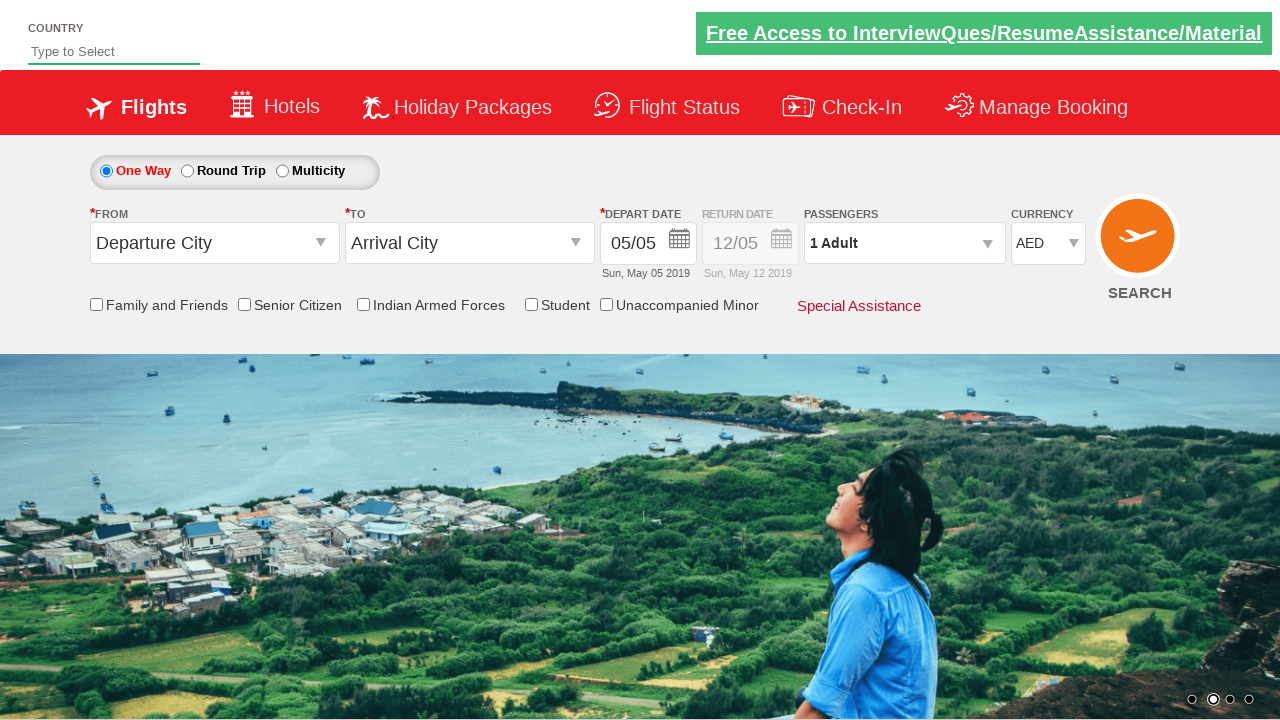

Selected dropdown option by value 'INR' on #ctl00_mainContent_DropDownListCurrency
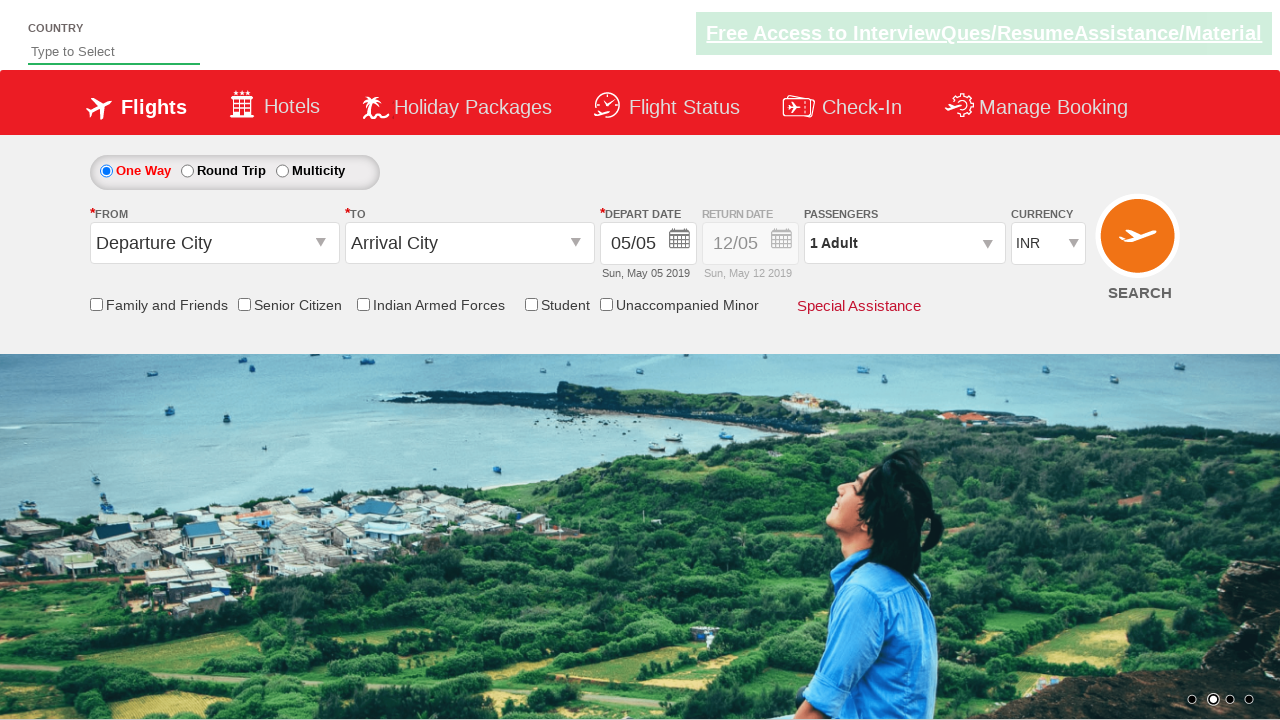

Retrieved selected option text: INR
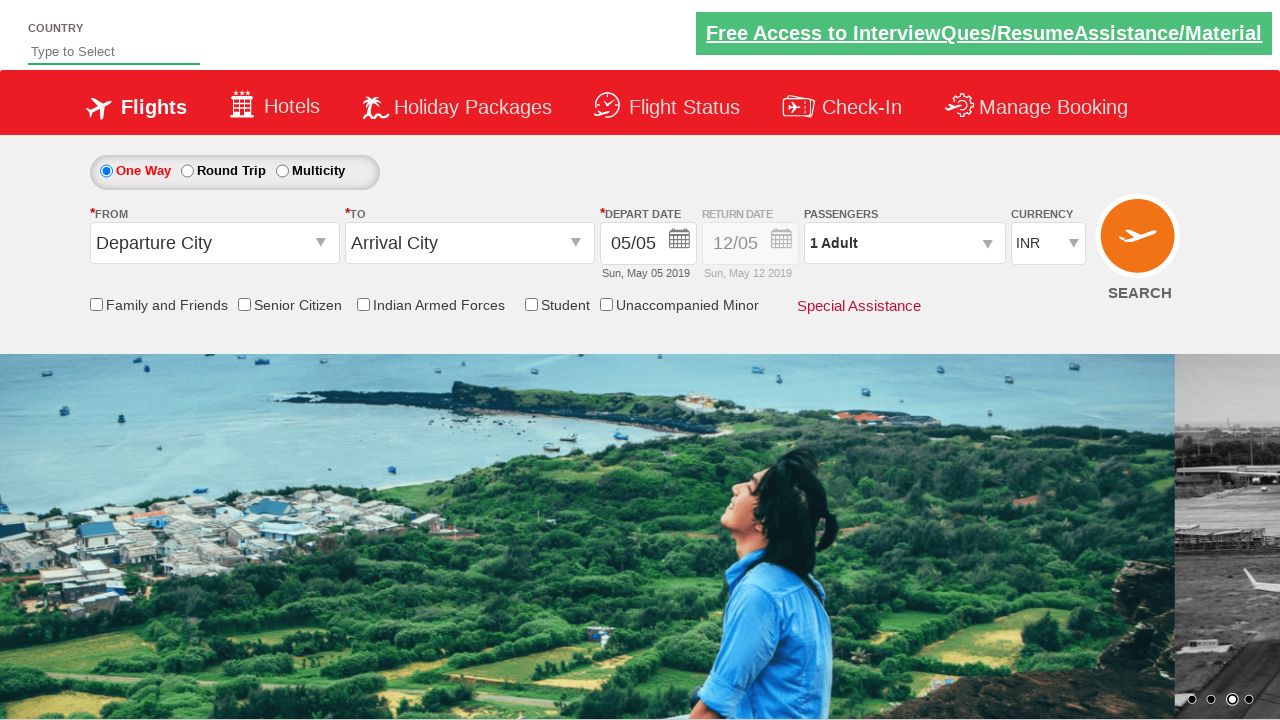

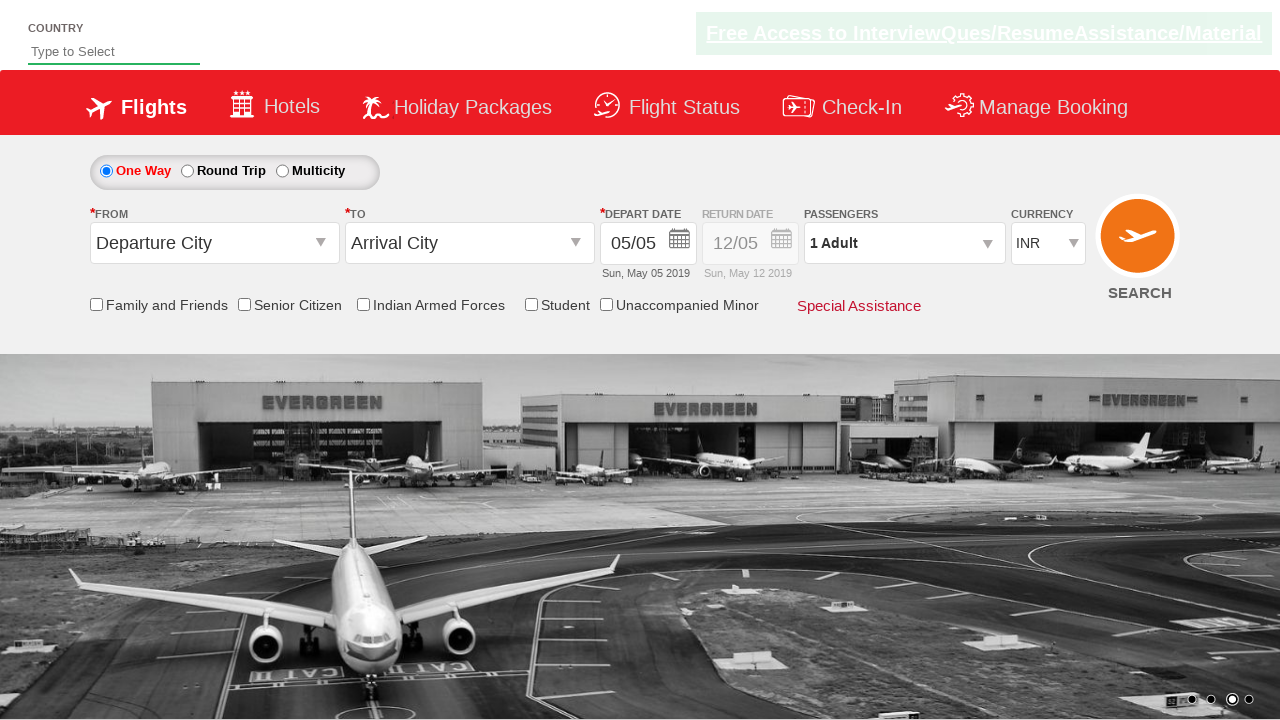